Tests NoBroker website search functionality by entering a location and selecting from dropdown suggestions

Starting URL: https://www.nobroker.in/

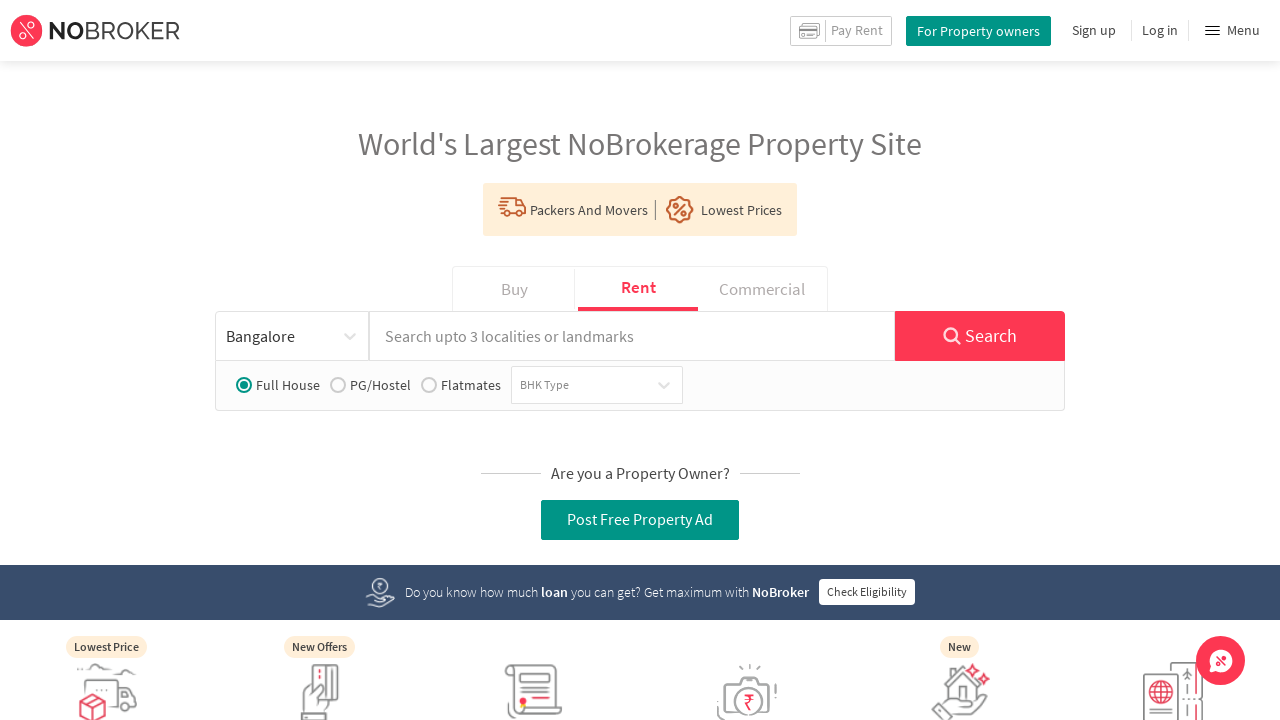

Entered 'churchgate' in location search field on #listPageSearchLocality
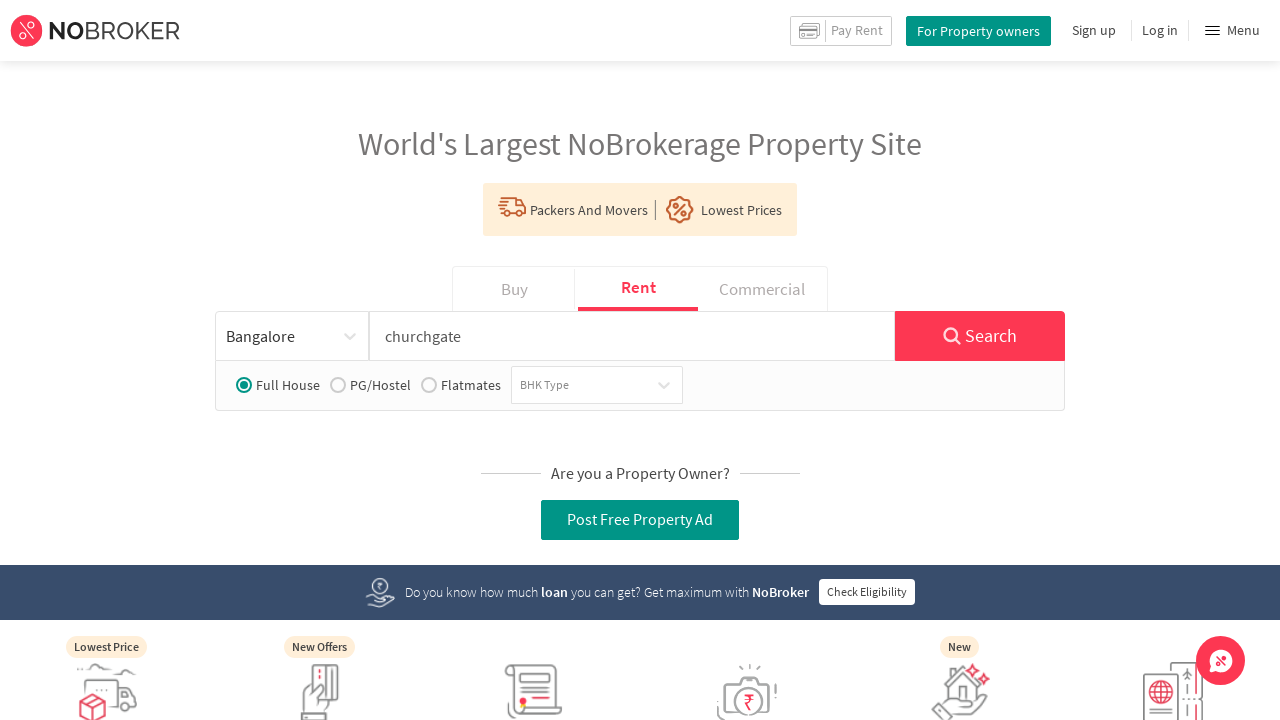

Dropdown suggestions appeared with location options
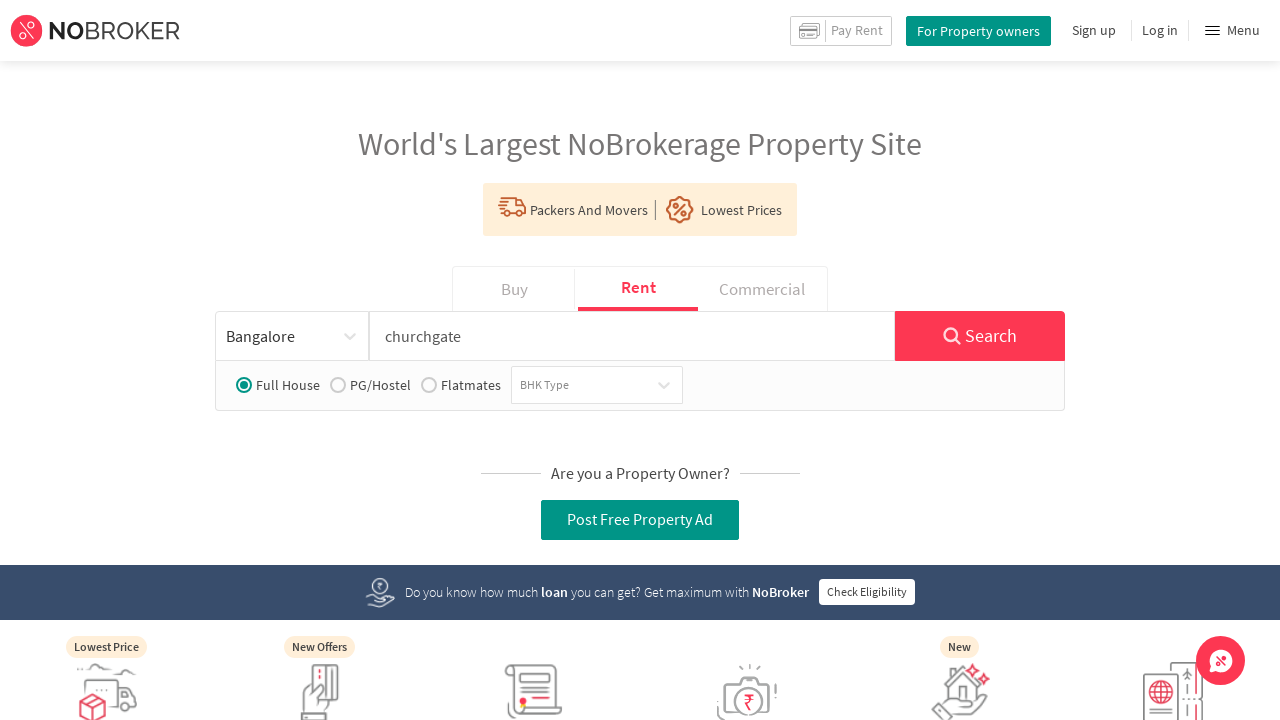

Clicked on dropdown suggestion to select location at (274, 336) on xpath=//div[@class='css-1hwfws3 nb-select__value-container nb-select__value-cont
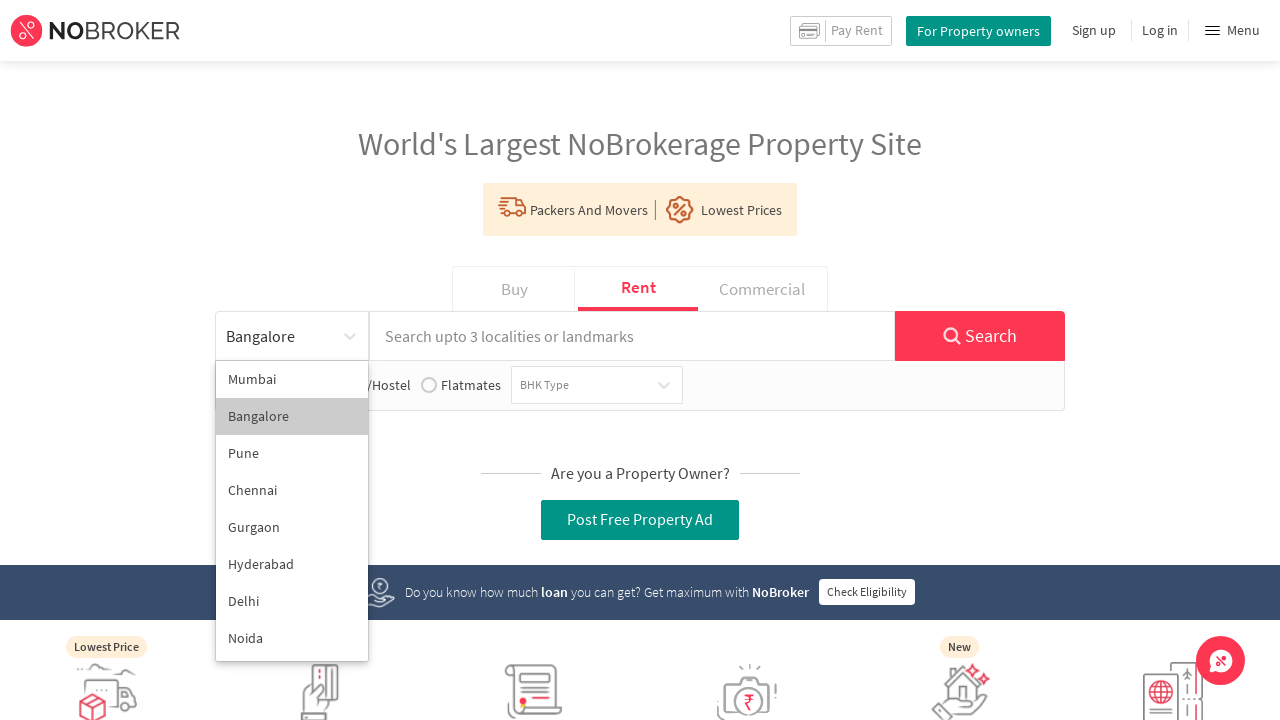

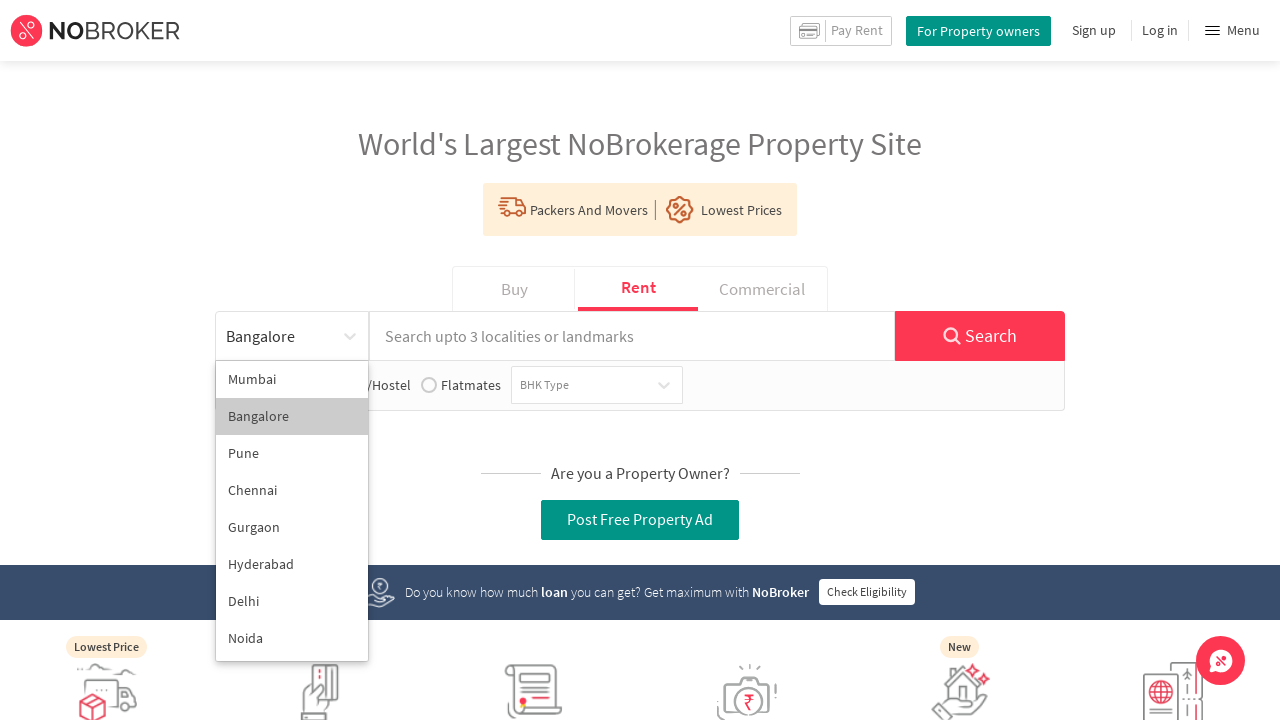